Enters the confirmation code "999999" by pressing keyboard number keys on individual input fields and verifies the success message

Starting URL: https://qaplayground.dev/apps/verify-account/

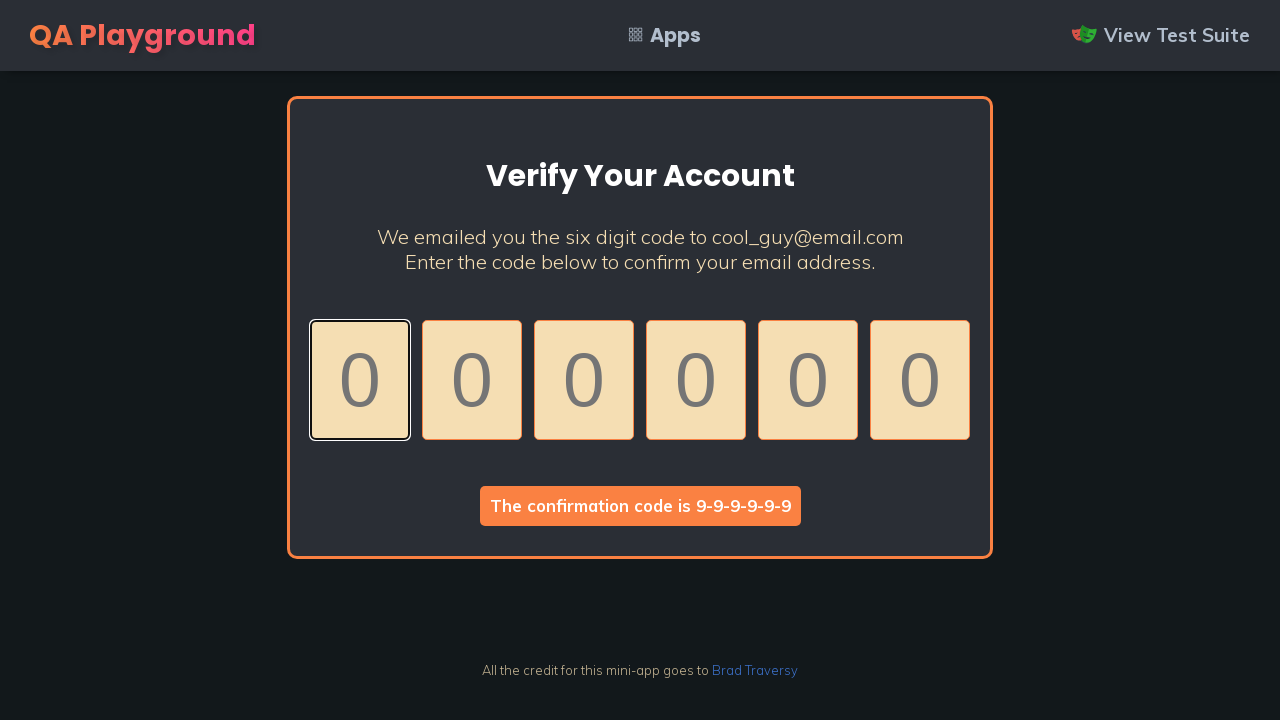

Verification code input fields loaded
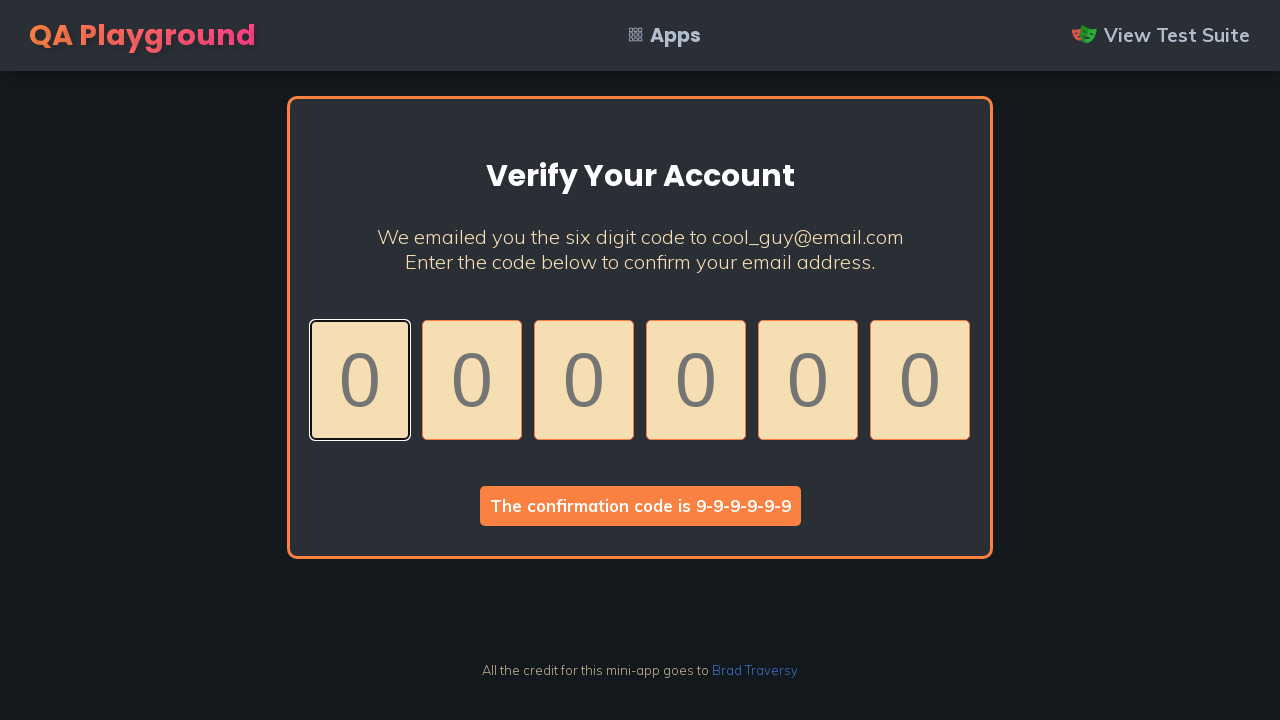

Located all number input fields for code entry
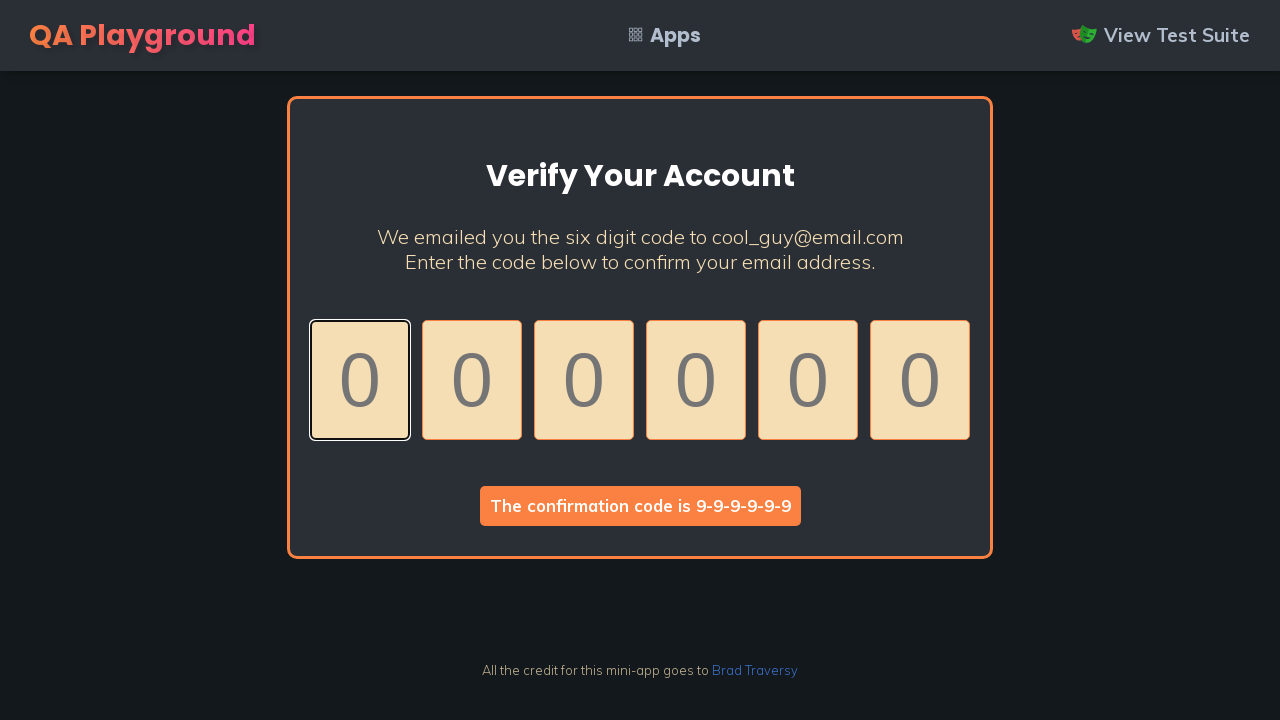

Clicked on input field 1 of 6 at (360, 380) on input[type='number'] >> nth=0
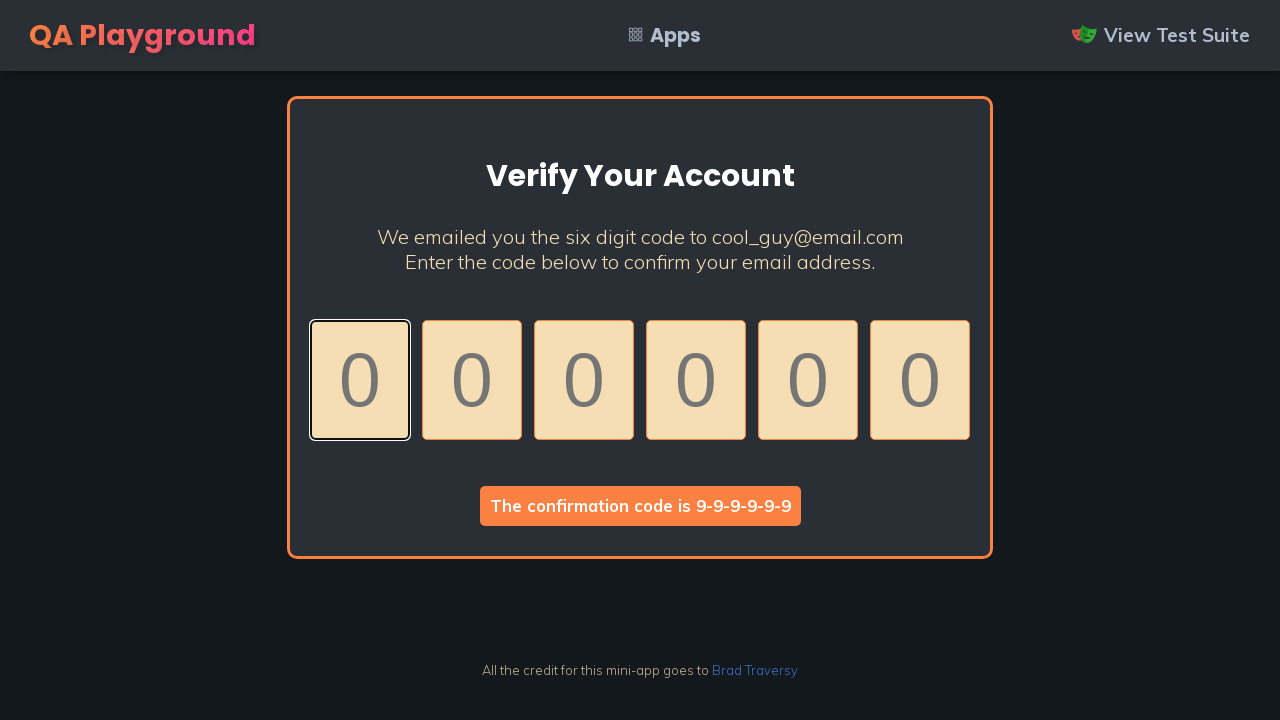

Pressed '9' key in input field 1
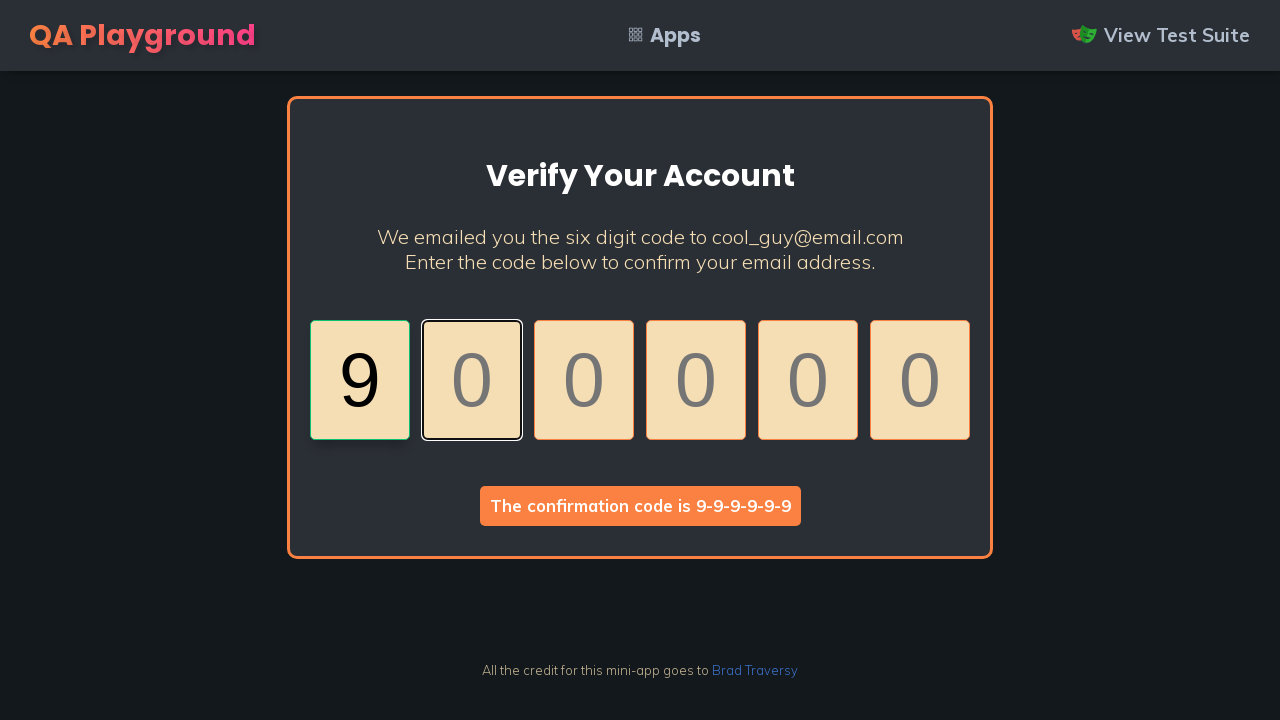

Clicked on input field 2 of 6 at (472, 380) on input[type='number'] >> nth=1
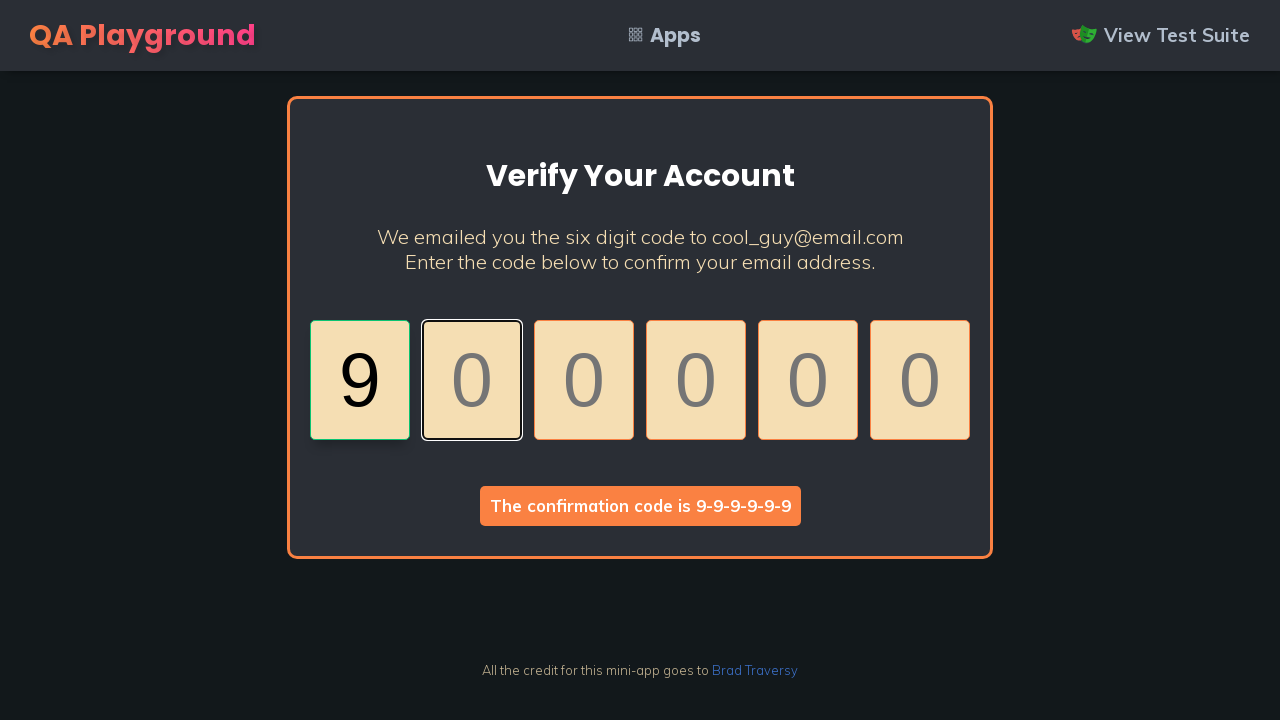

Pressed '9' key in input field 2
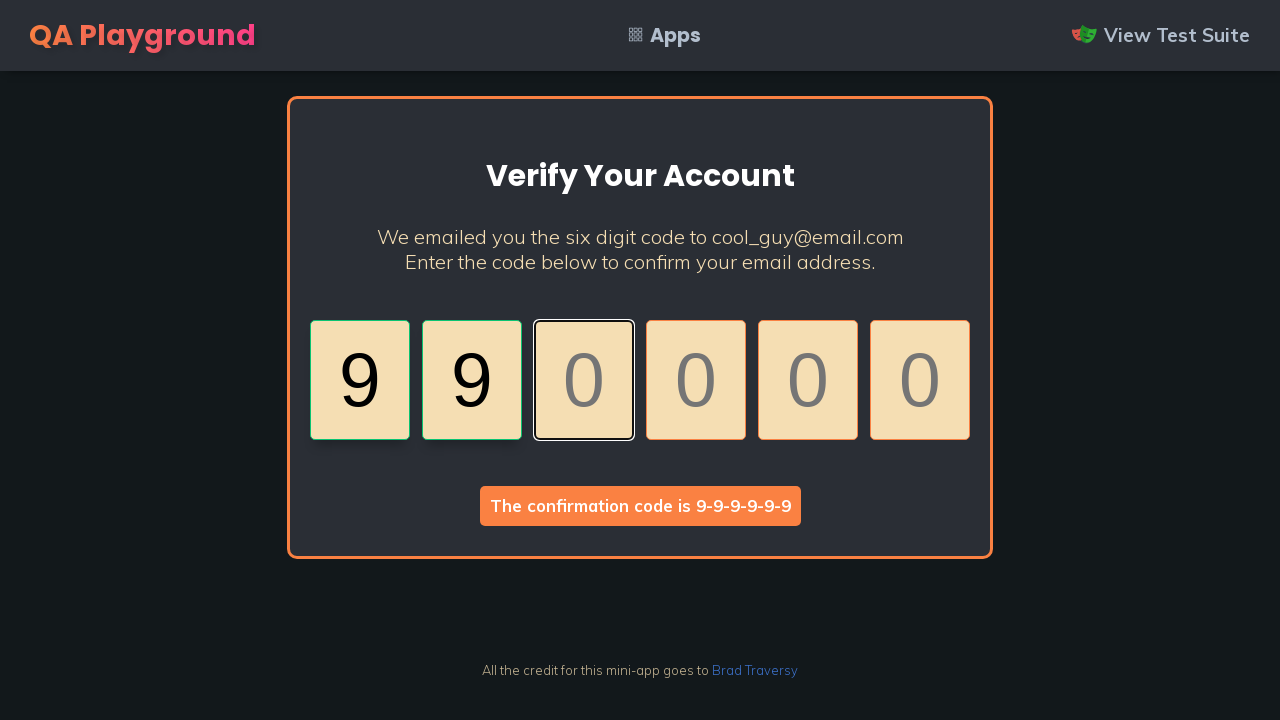

Clicked on input field 3 of 6 at (584, 380) on input[type='number'] >> nth=2
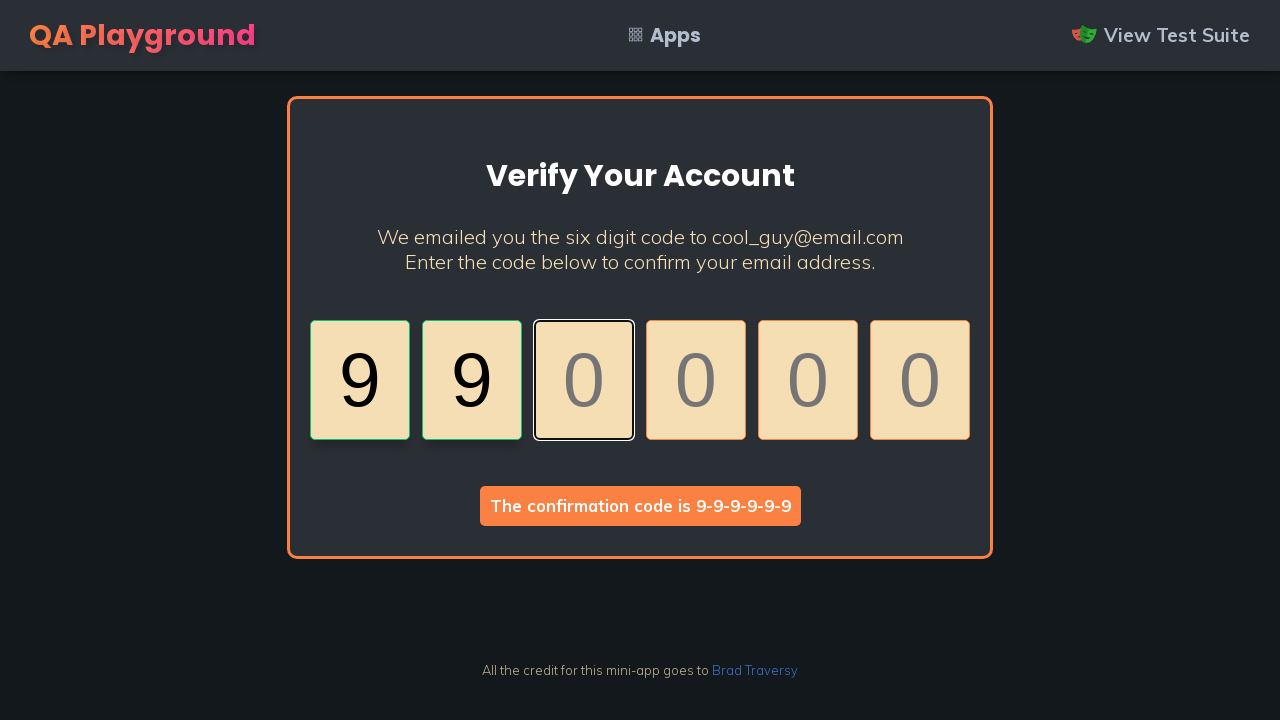

Pressed '9' key in input field 3
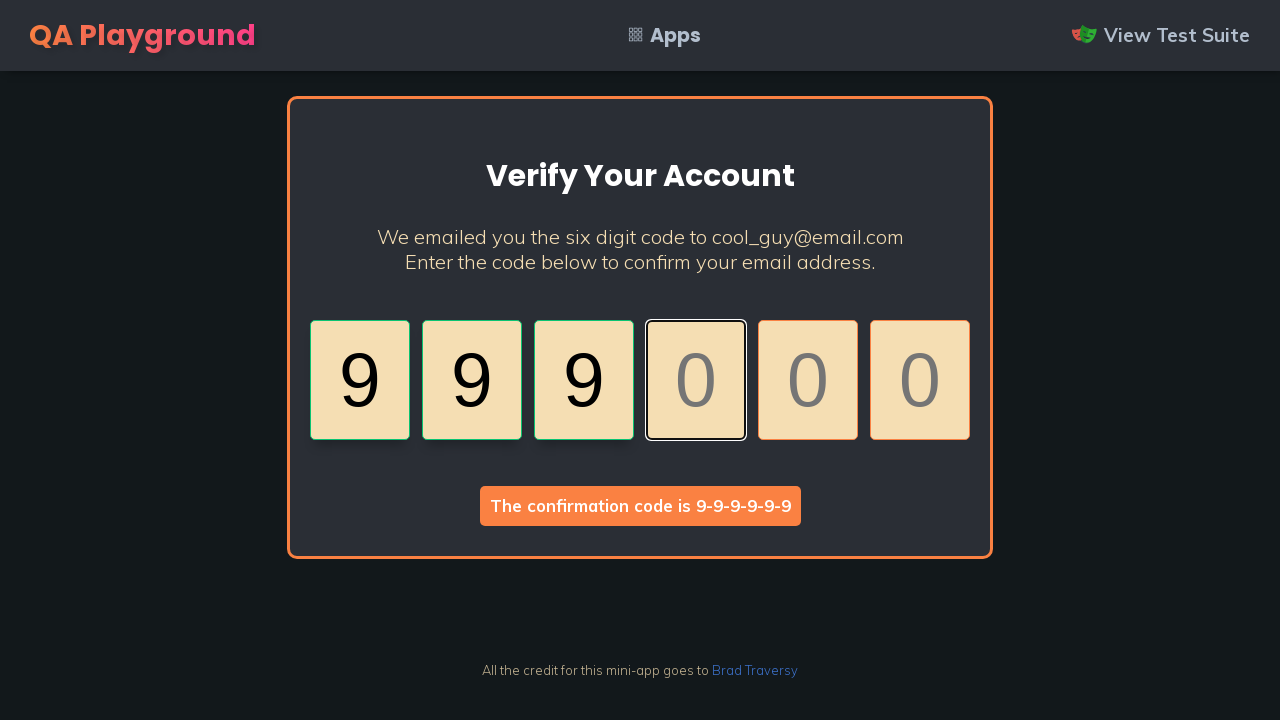

Clicked on input field 4 of 6 at (696, 380) on input[type='number'] >> nth=3
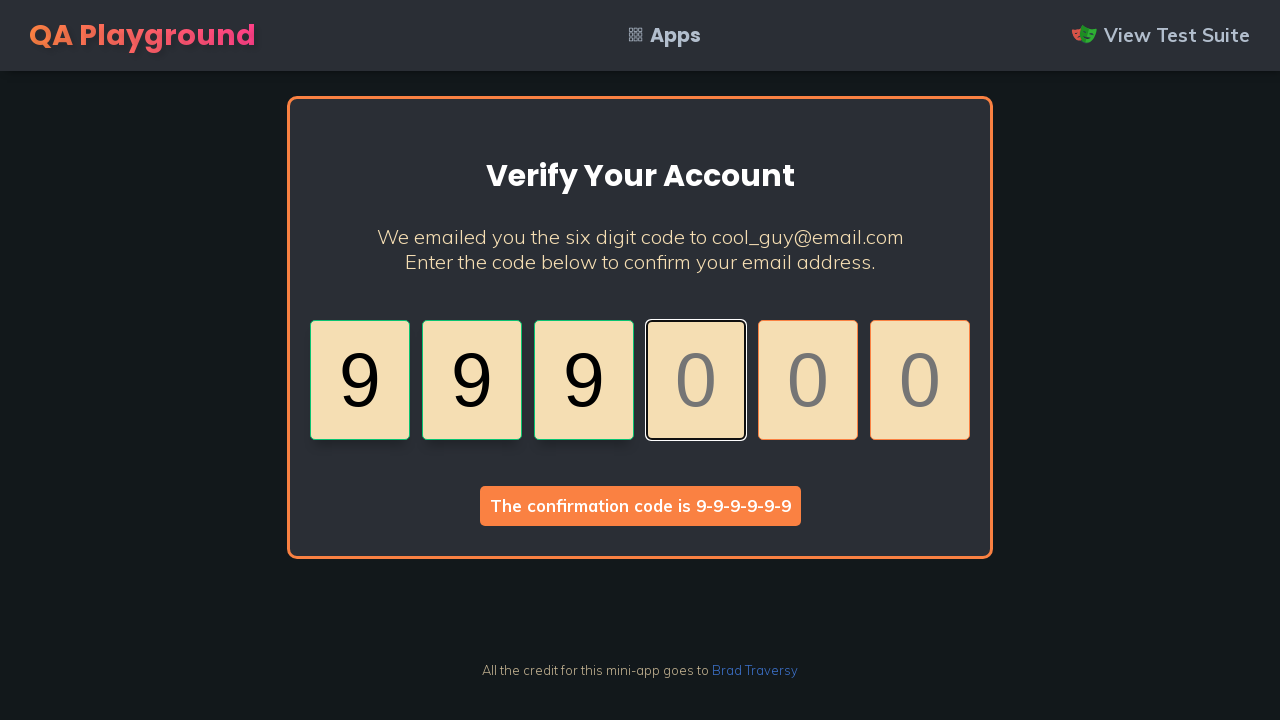

Pressed '9' key in input field 4
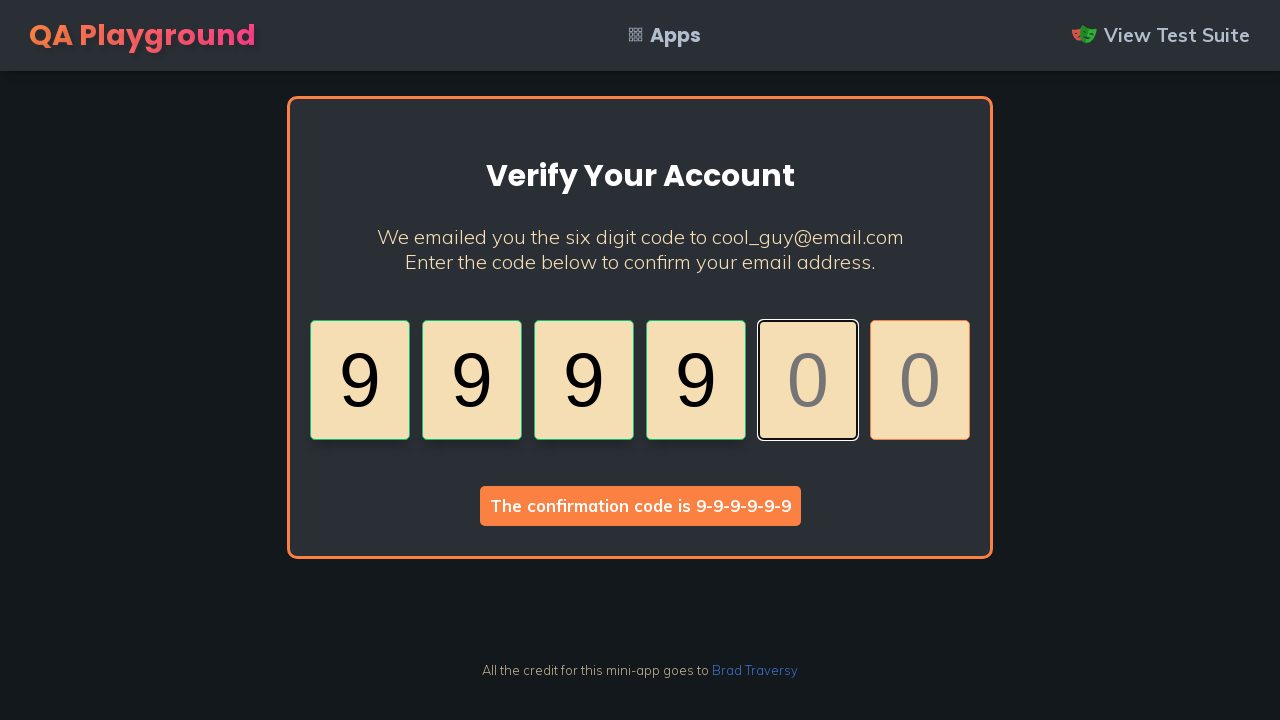

Clicked on input field 5 of 6 at (808, 380) on input[type='number'] >> nth=4
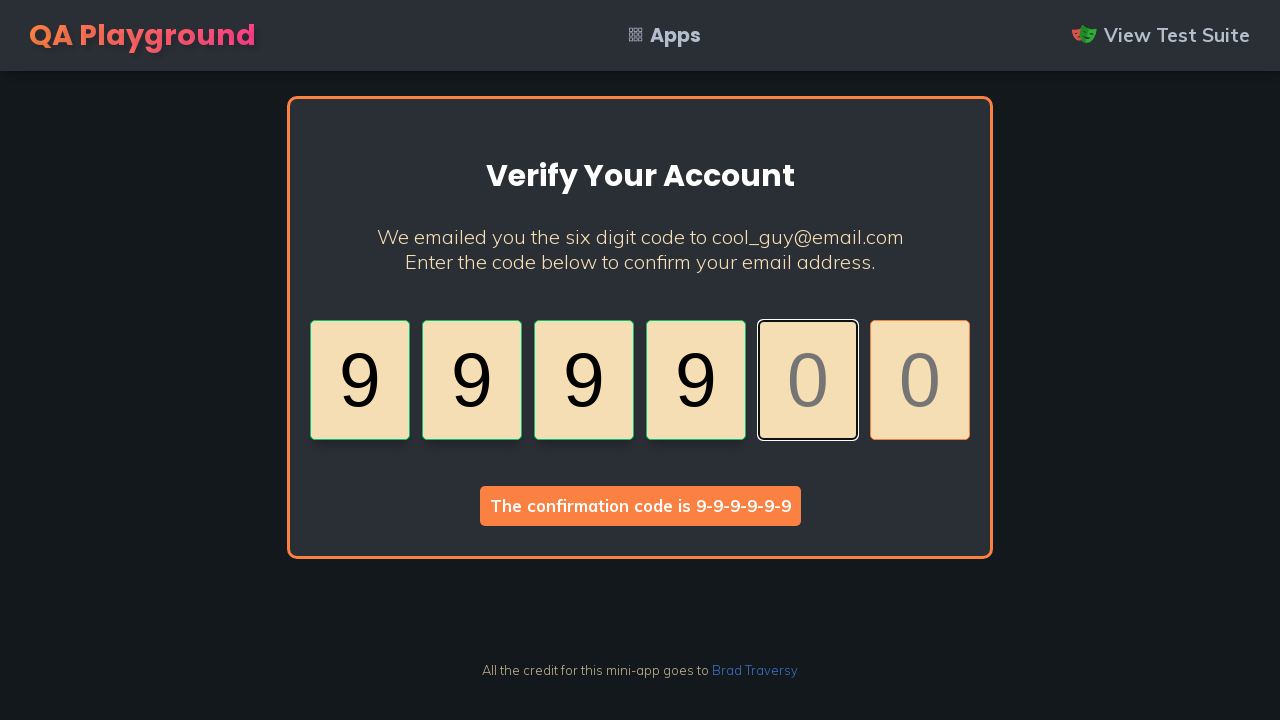

Pressed '9' key in input field 5
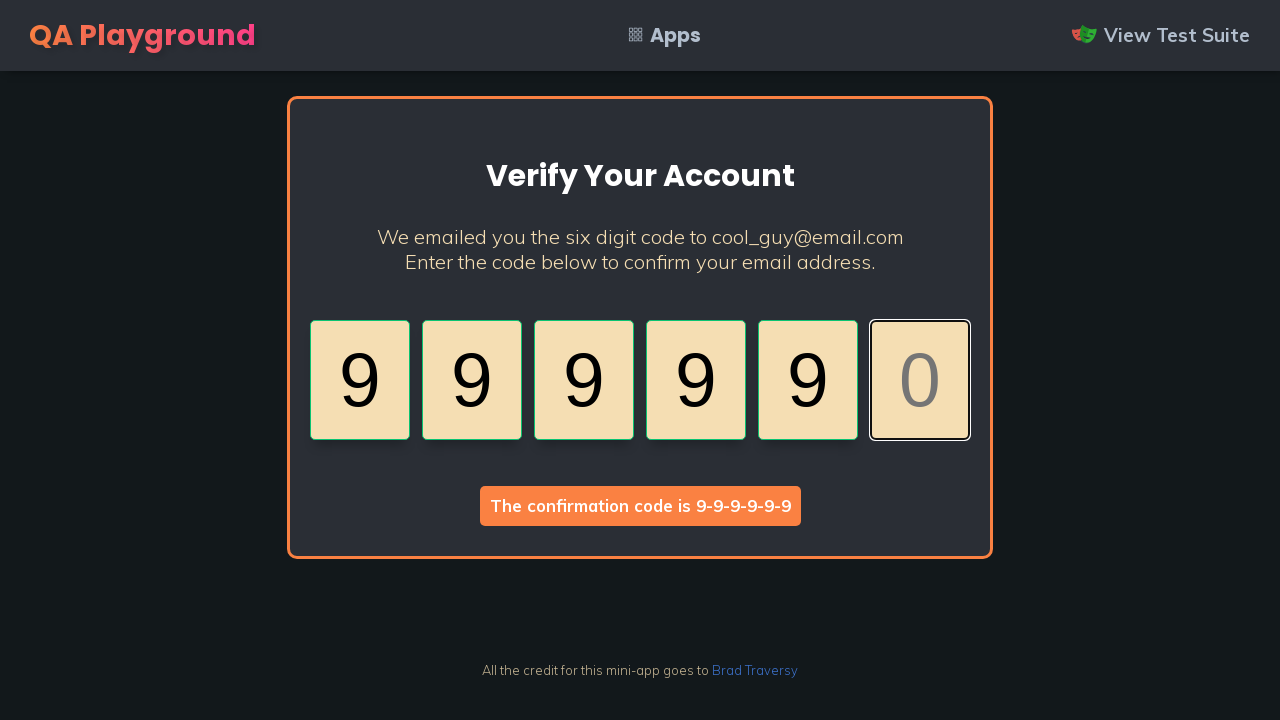

Clicked on input field 6 of 6 at (920, 380) on input[type='number'] >> nth=5
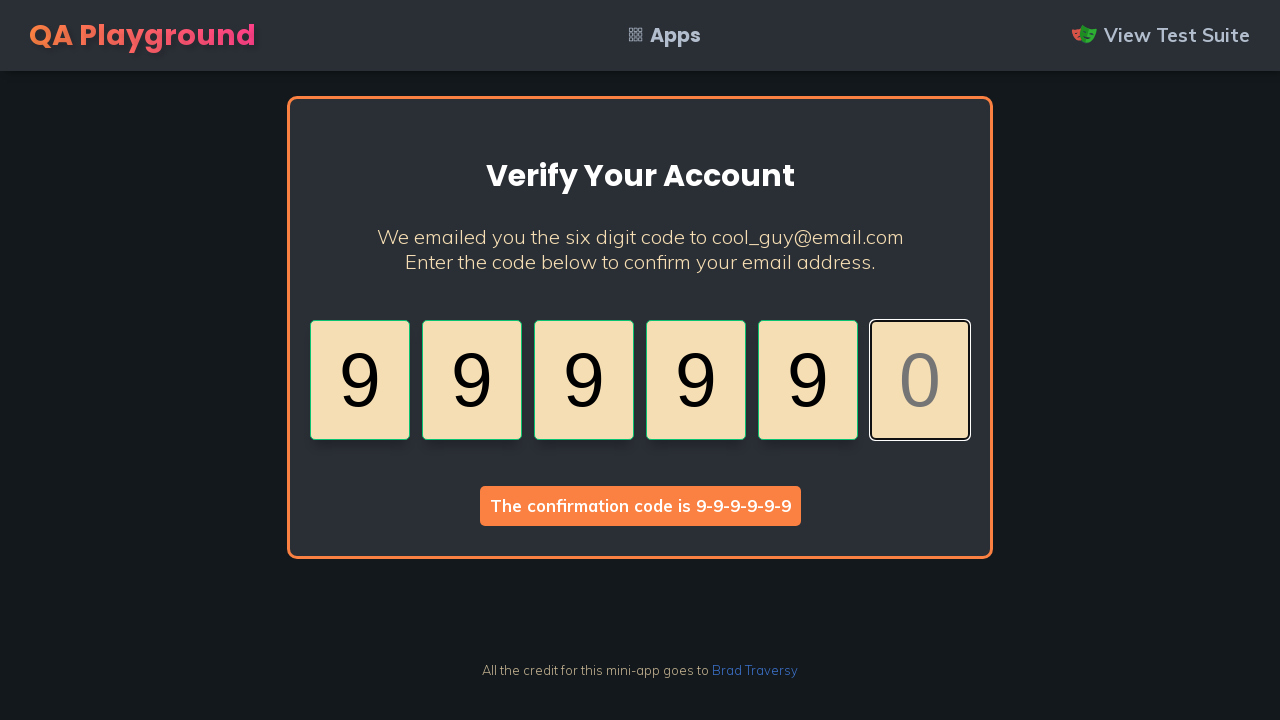

Pressed '9' key in input field 6
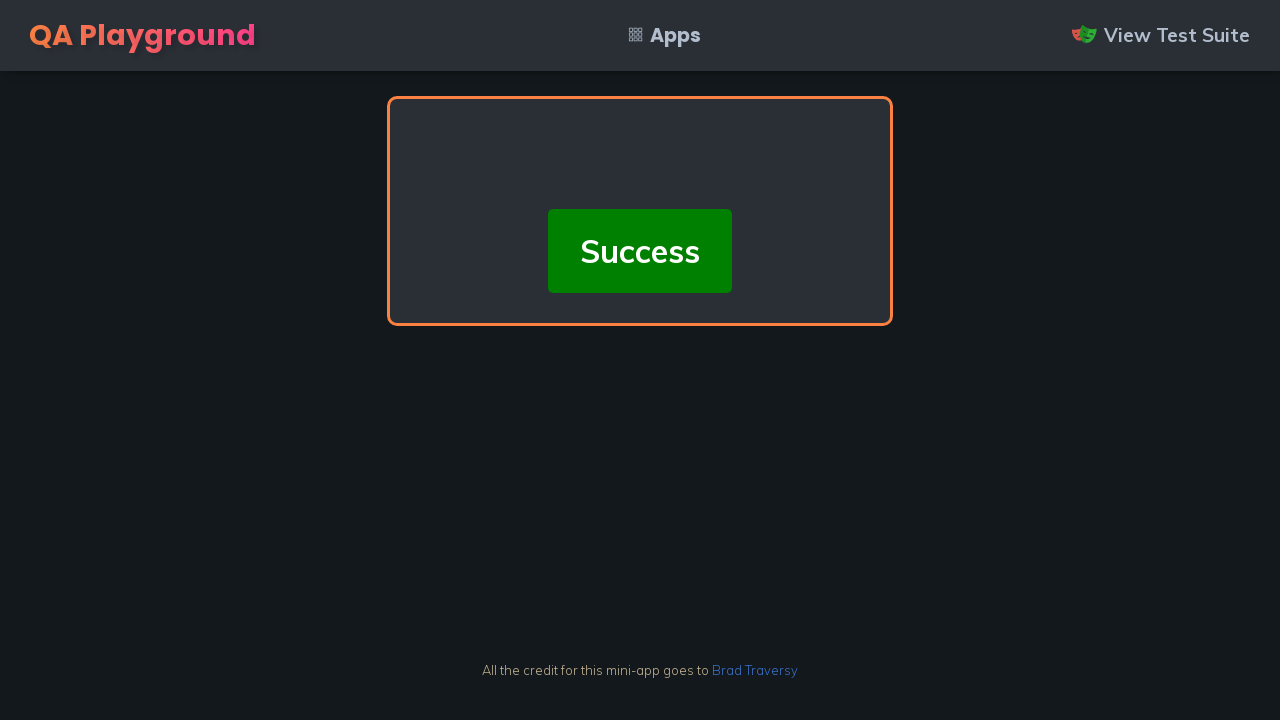

Success message appeared on screen
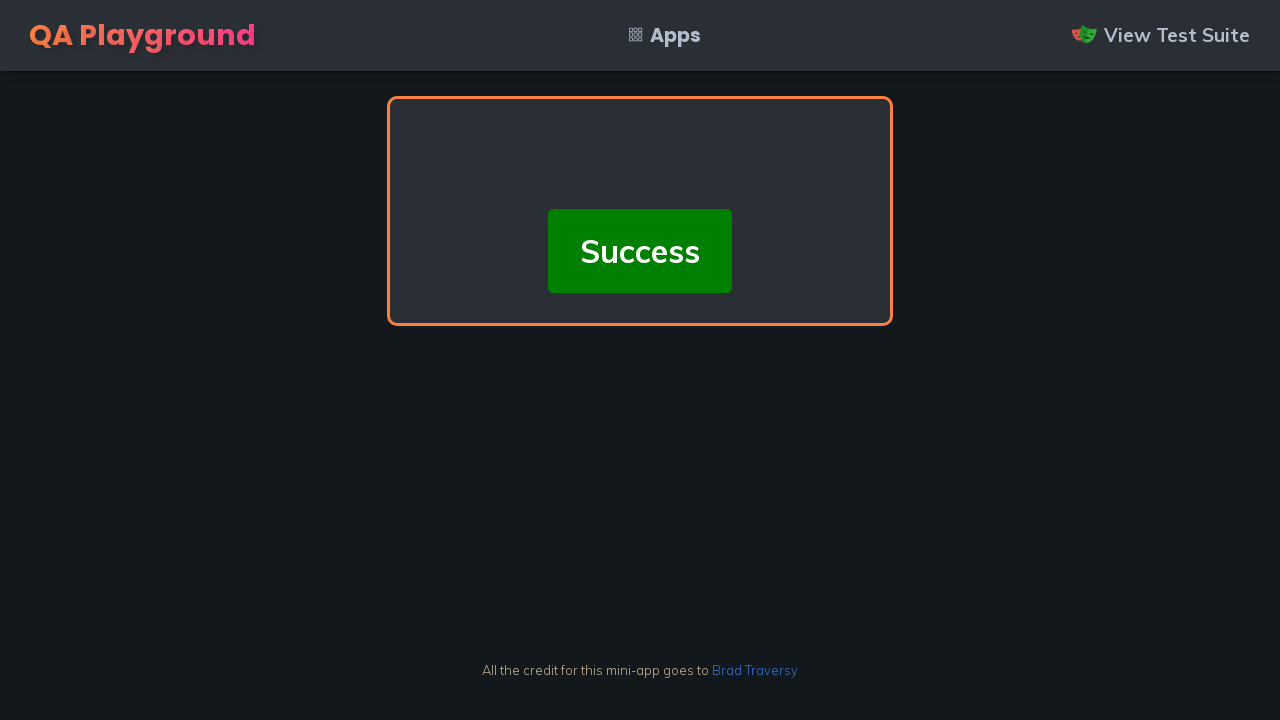

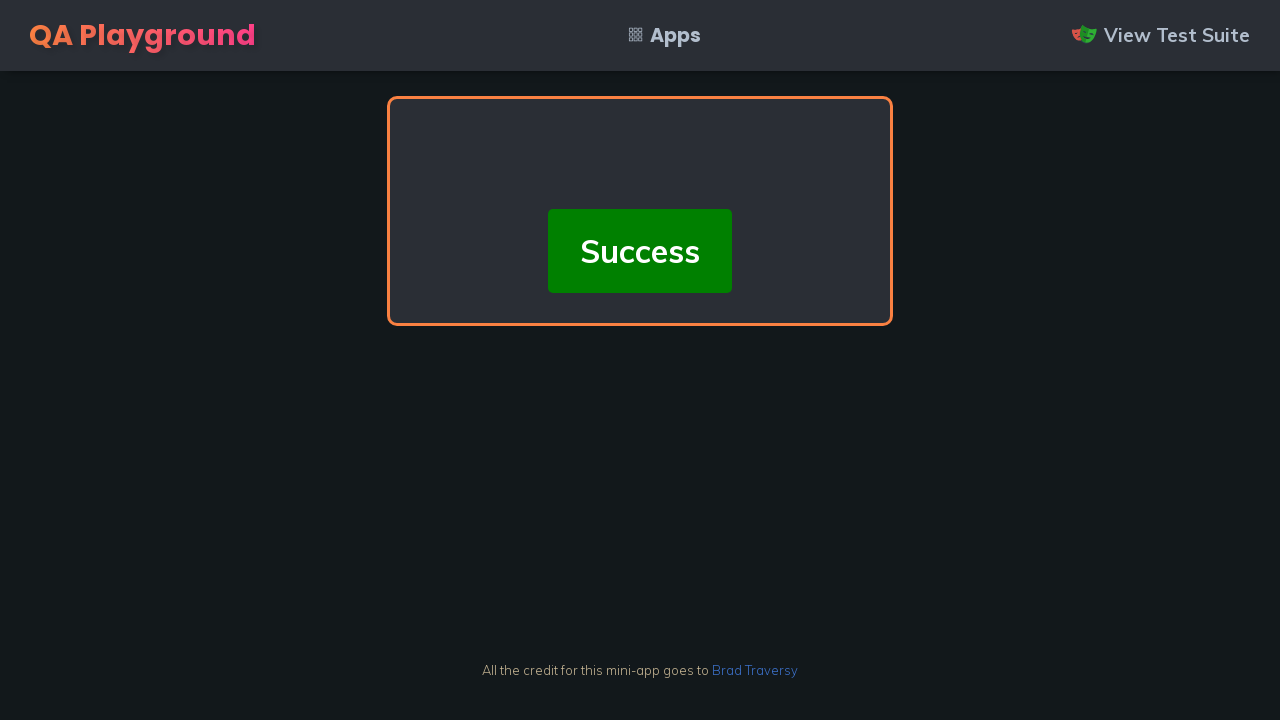